Tests filling out the phone number field in a form

Starting URL: https://testautomationpractice.blogspot.com/

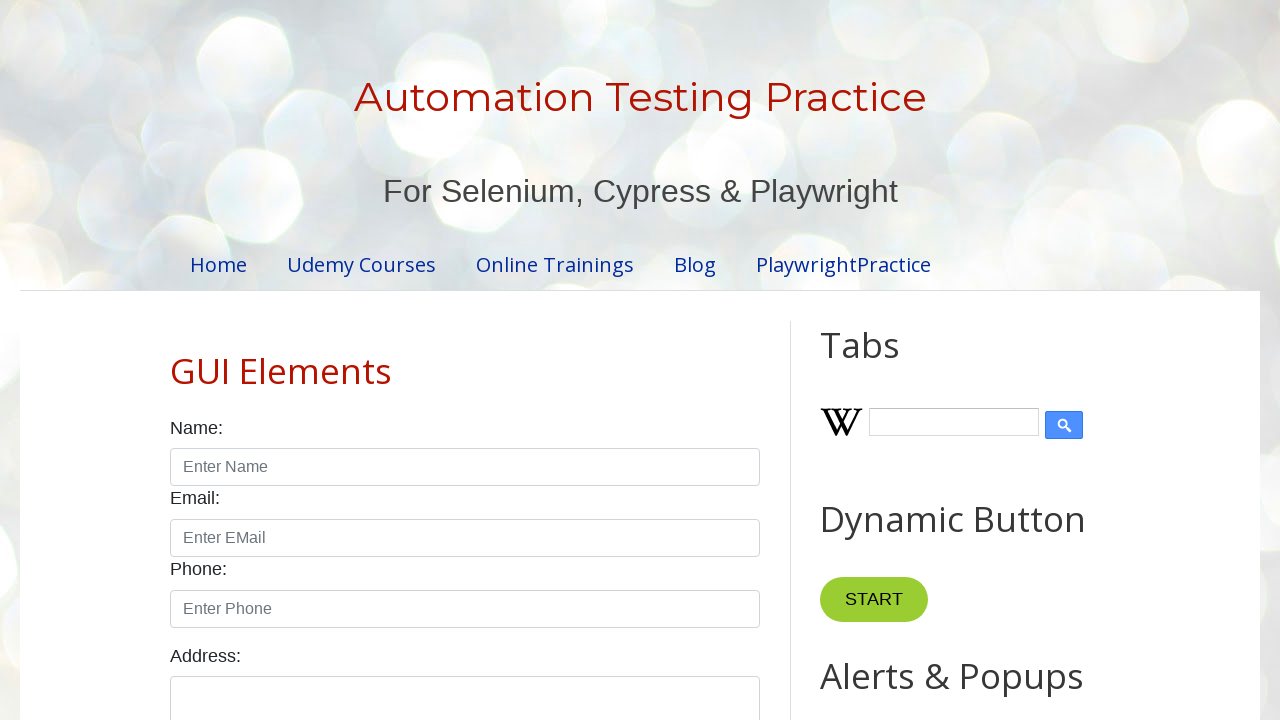

Filled phone number field with '1234567890' on xpath=//input[@id='phone']
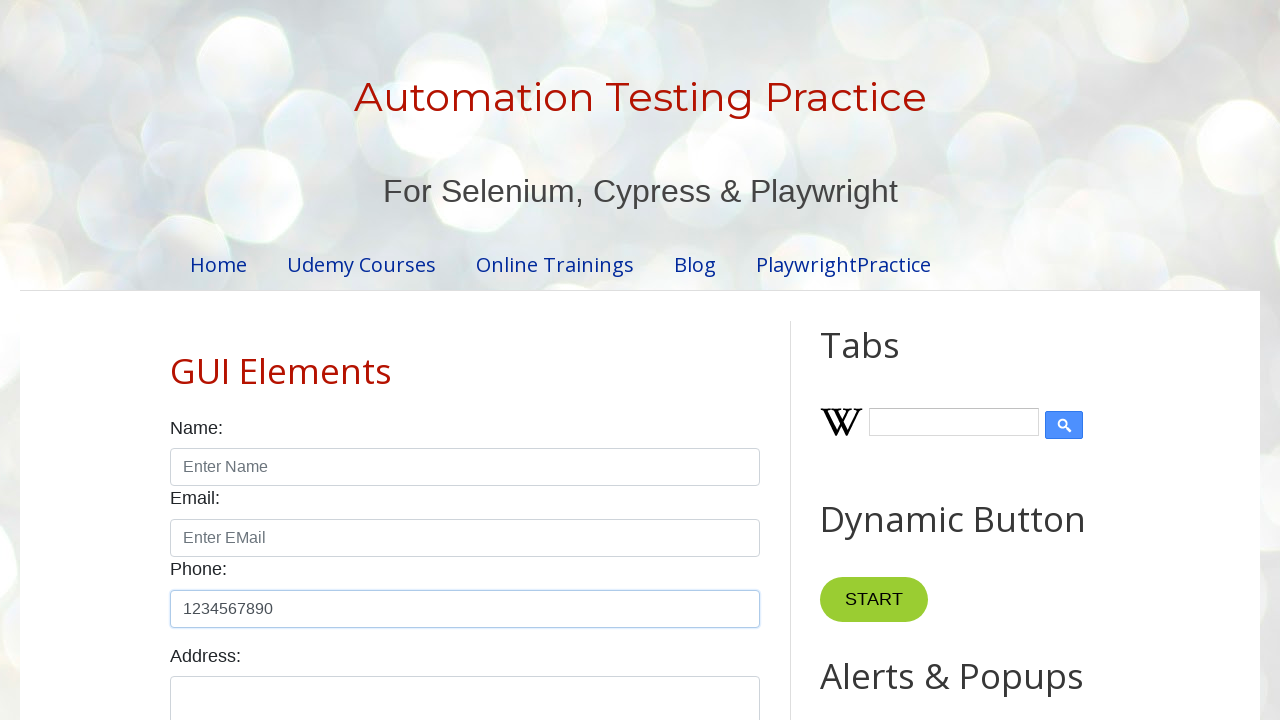

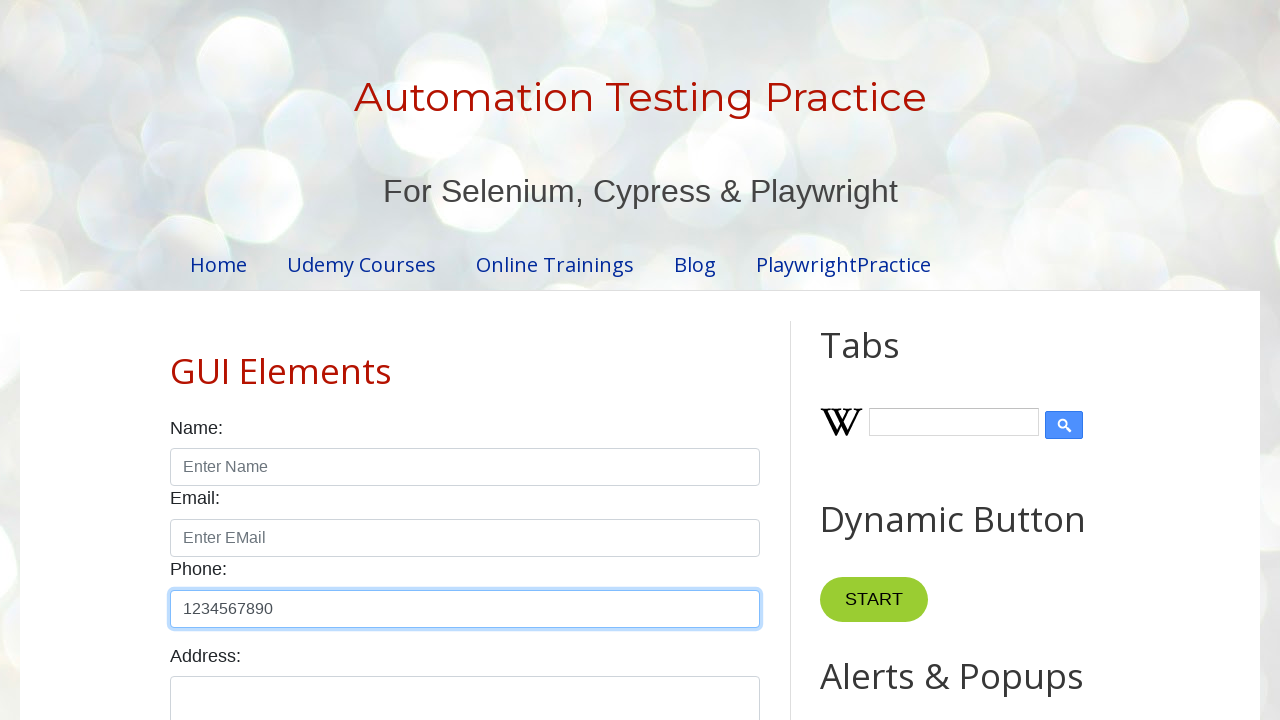